Tests dynamic properties on a demo page by waiting for a button to become clickable, clicking it, checking a color change button, and waiting for text to become visible.

Starting URL: https://demoqa.com/dynamic-properties

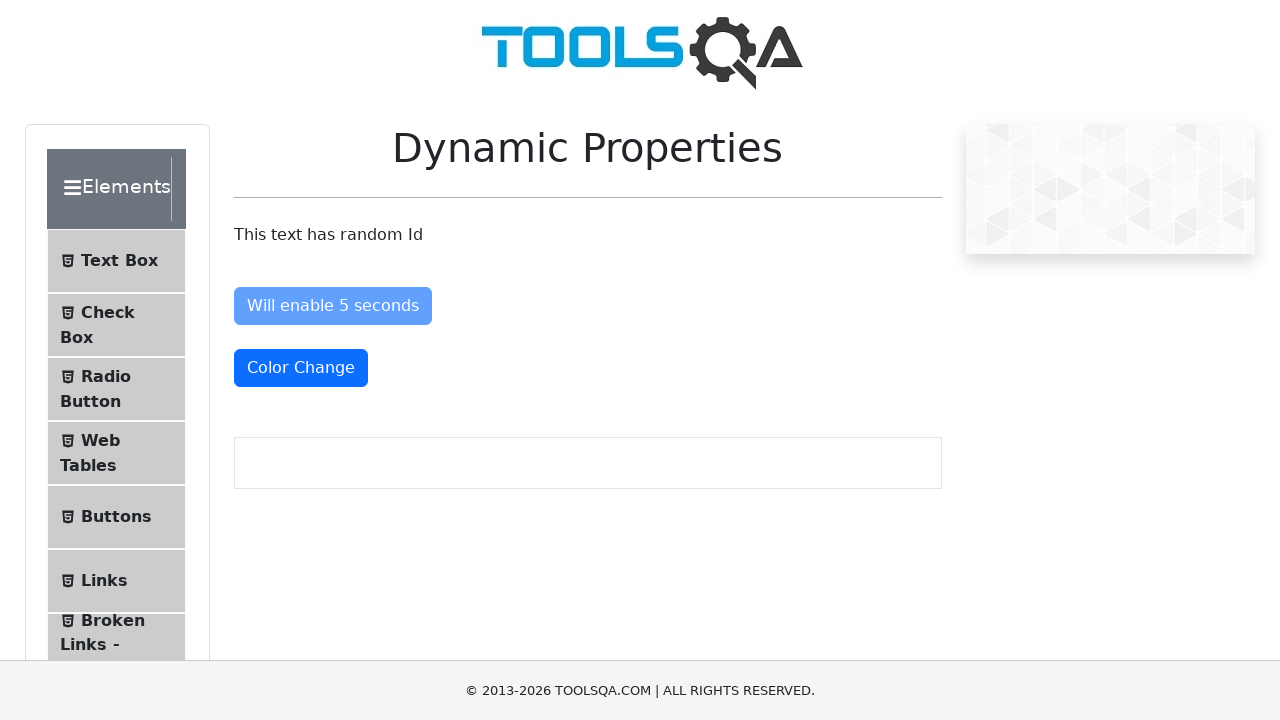

Waited for enable button to become clickable
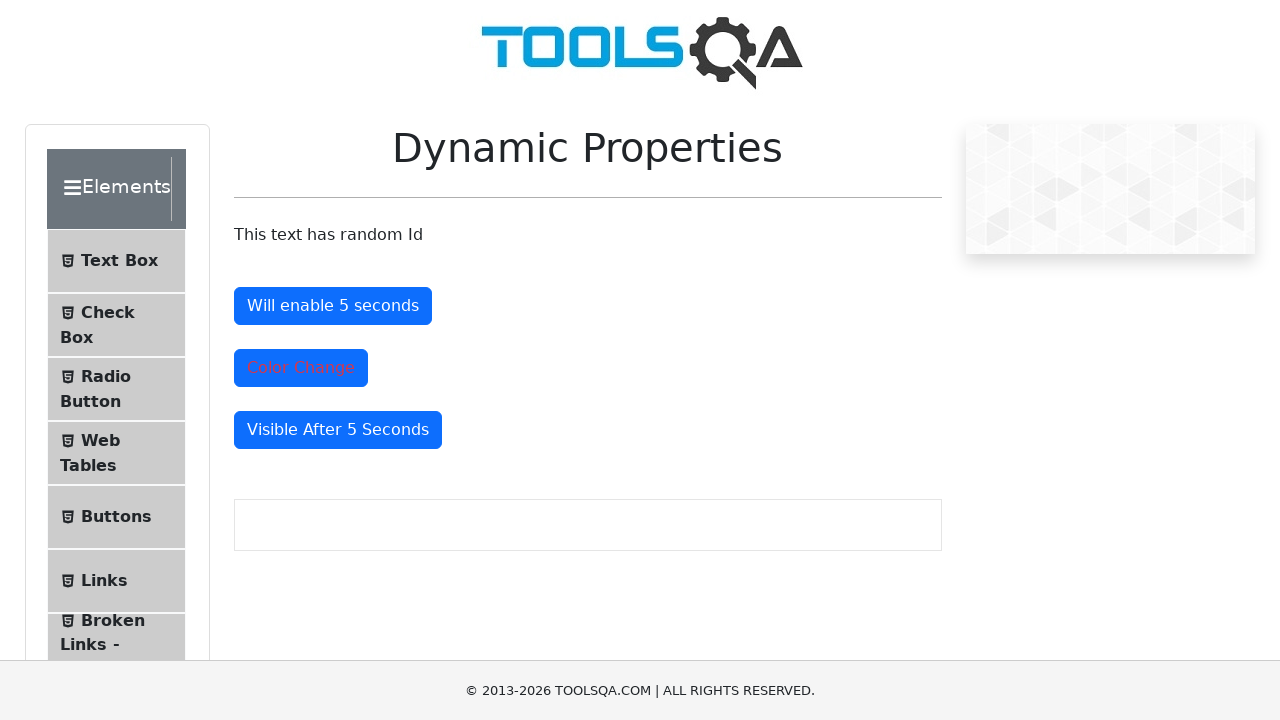

Clicked the enable button at (333, 306) on #enableAfter
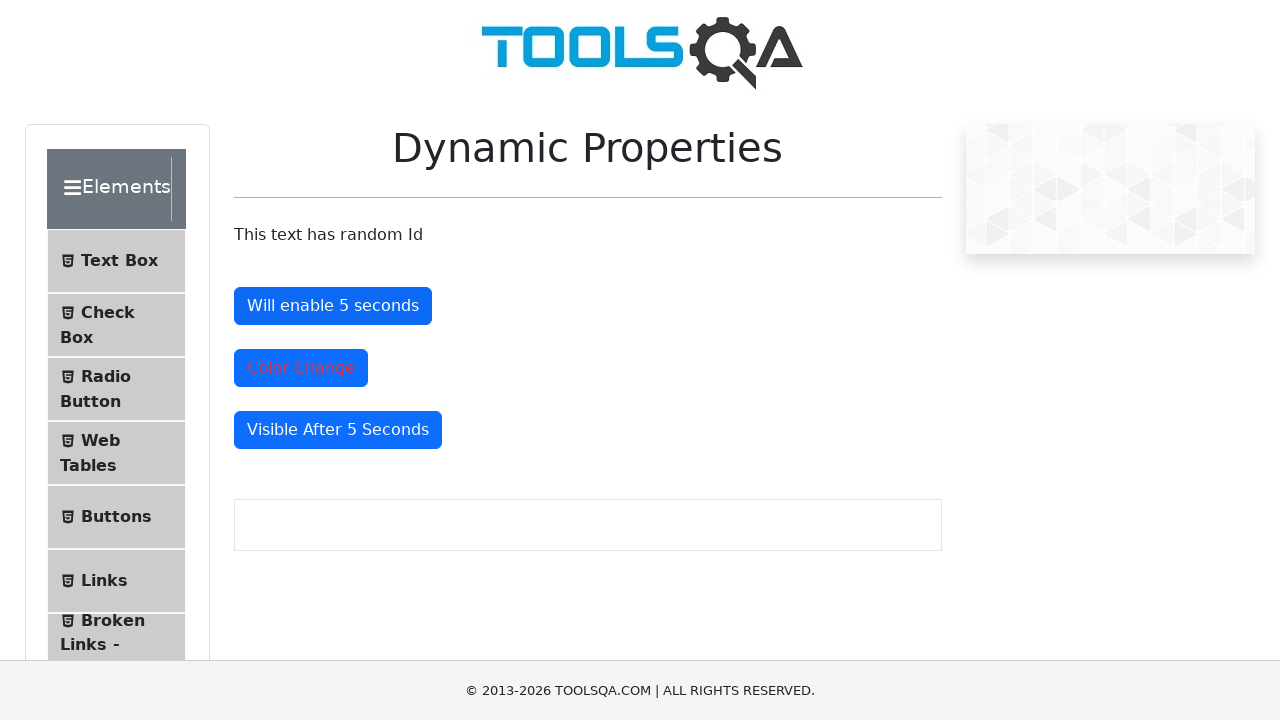

Color change button is present
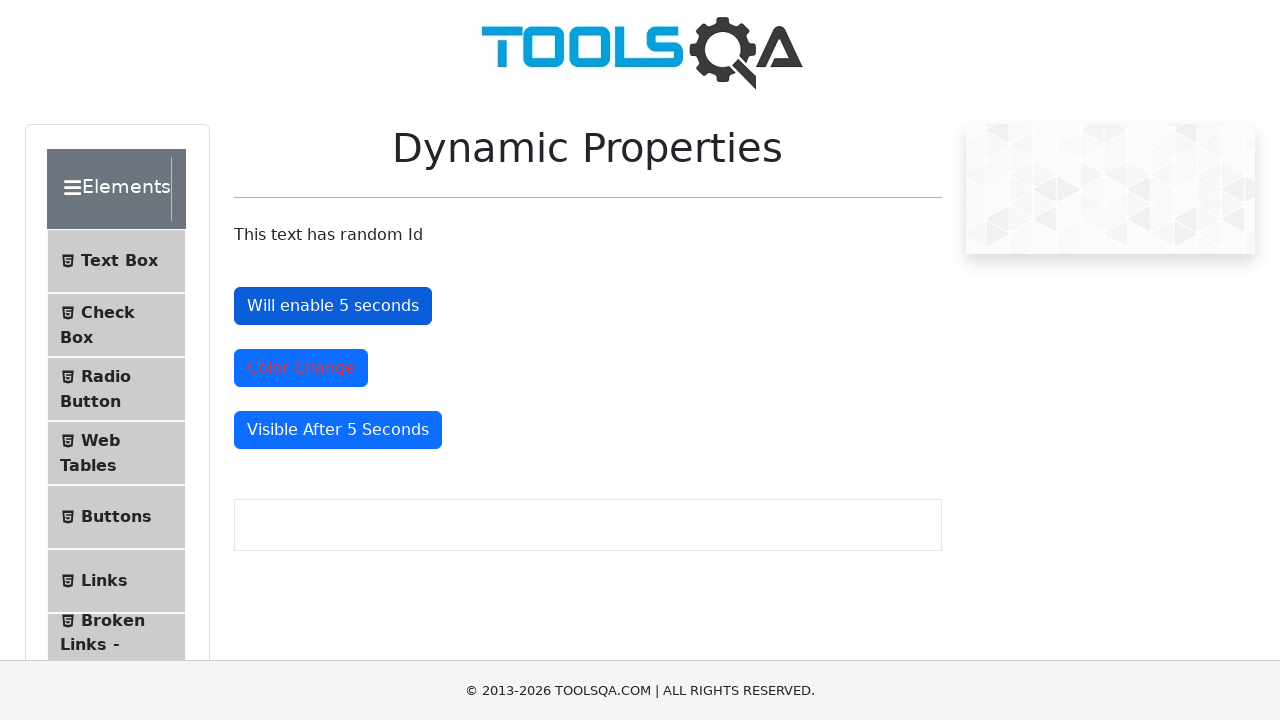

Waited for text element to become visible
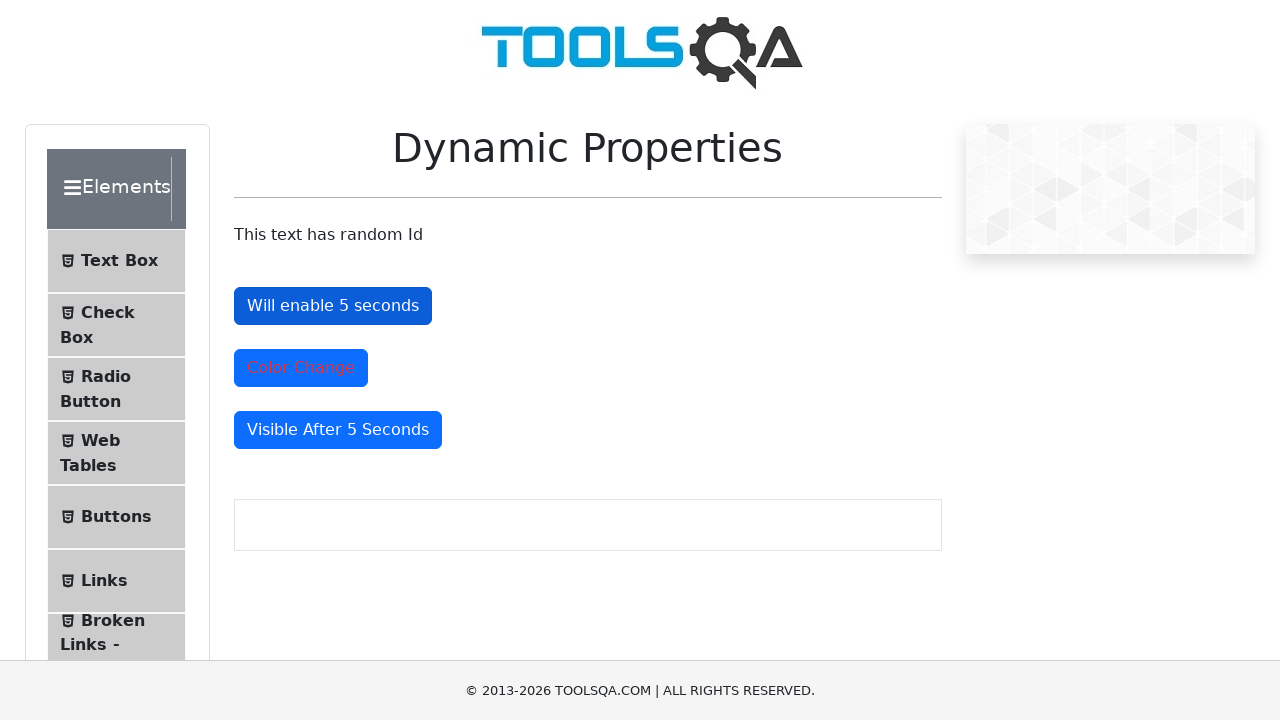

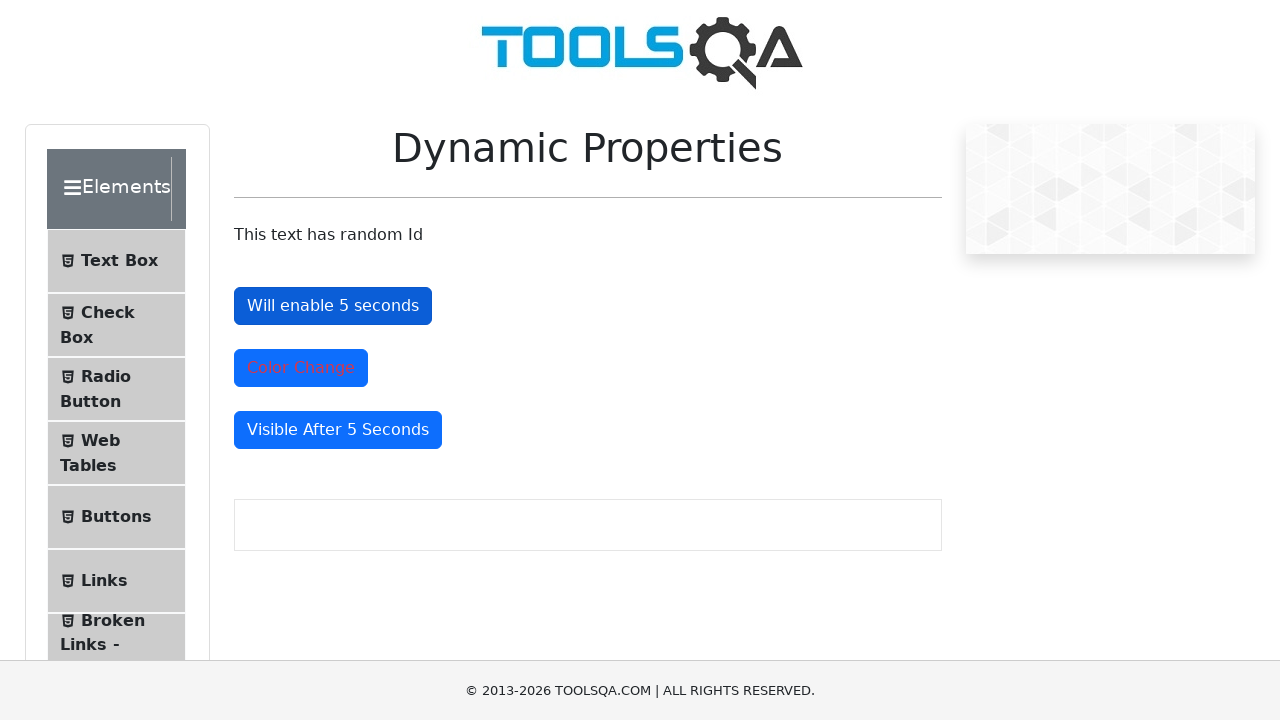